Interacts with the state dropdown element to verify it loads and contains options.

Starting URL: https://testcenter.techproeducation.com/index.php?page=dropdown

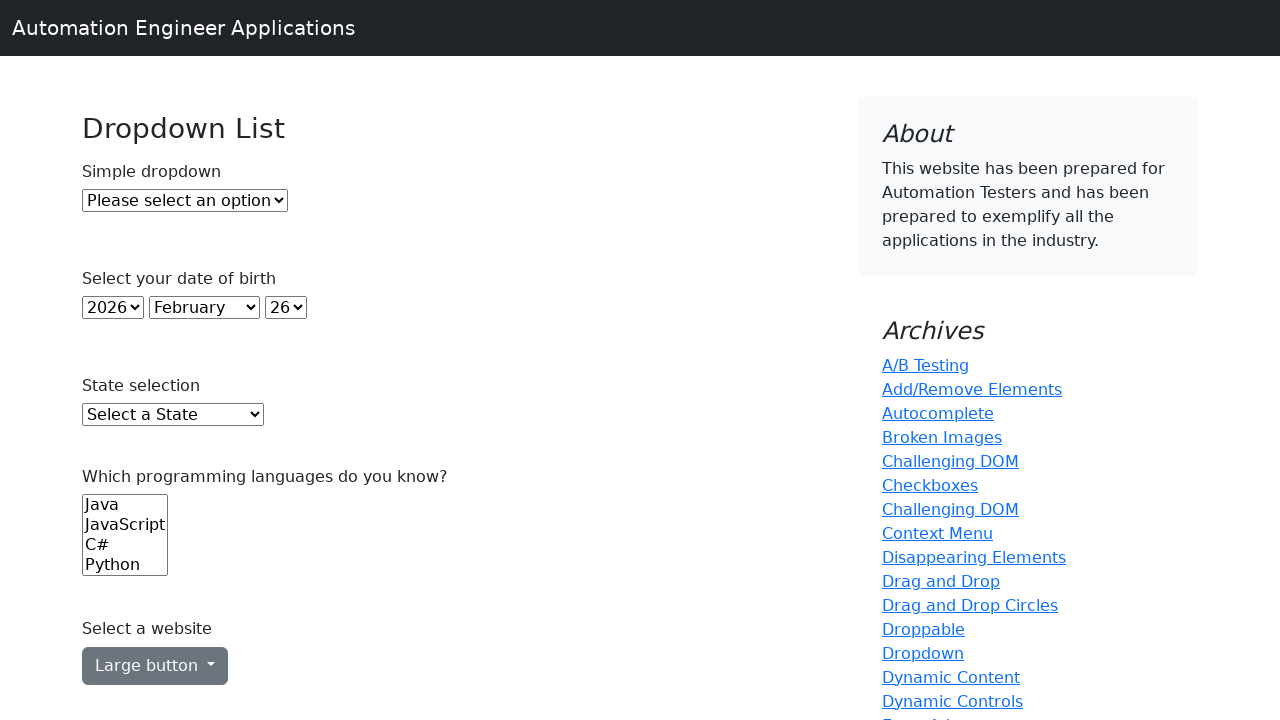

State dropdown element loaded and is present on the page
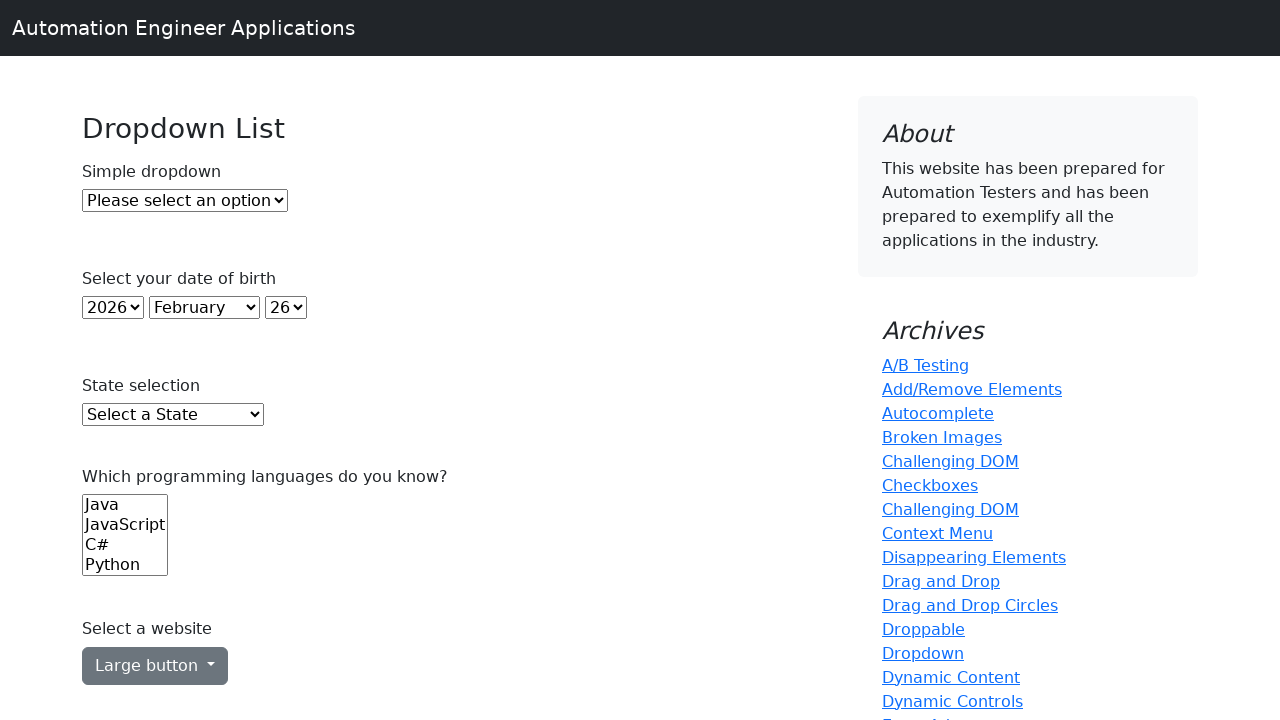

Clicked on state dropdown to verify it is interactive at (173, 415) on select#state
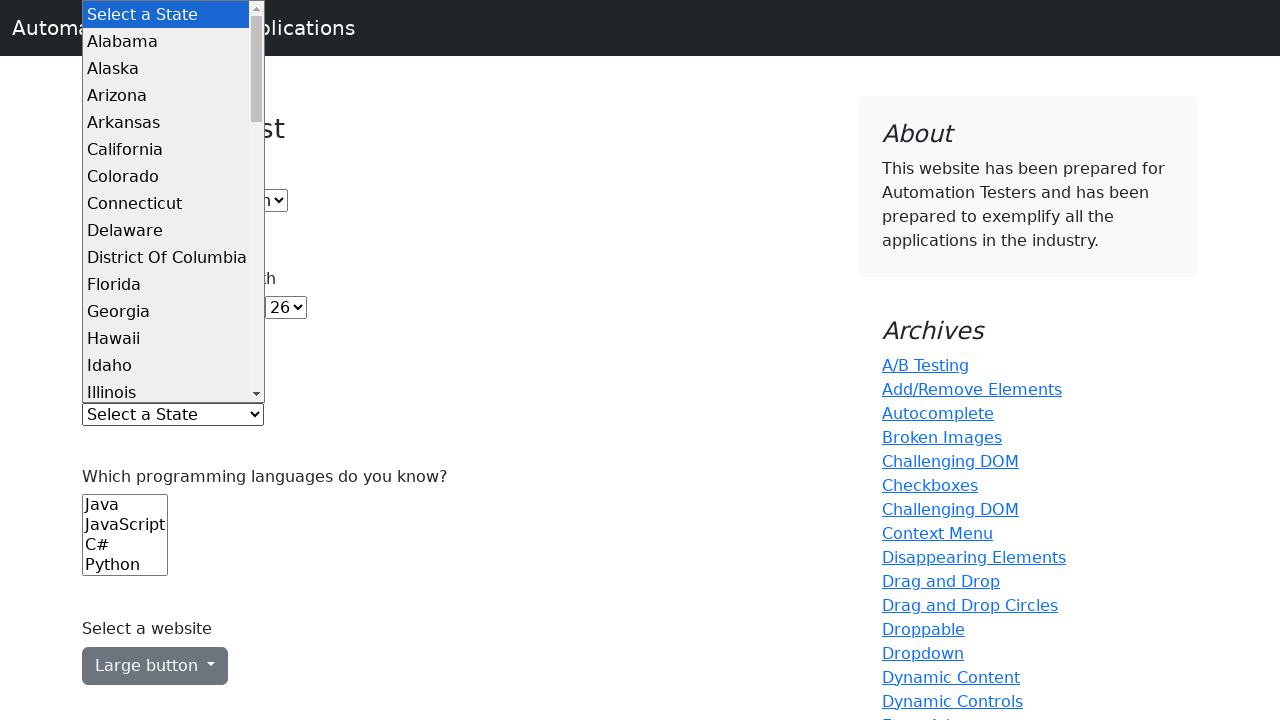

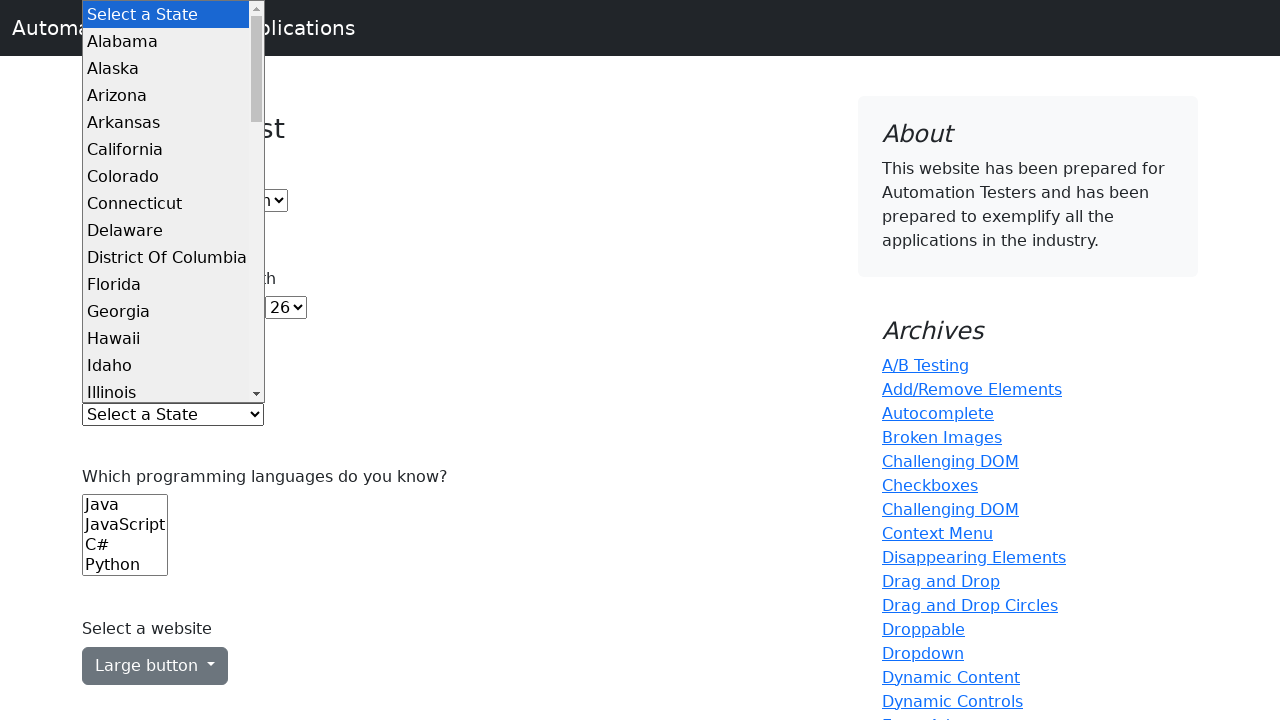